Tests accepting a JavaScript alert by clicking the first button and verifying the success message

Starting URL: https://the-internet.herokuapp.com/javascript_alerts

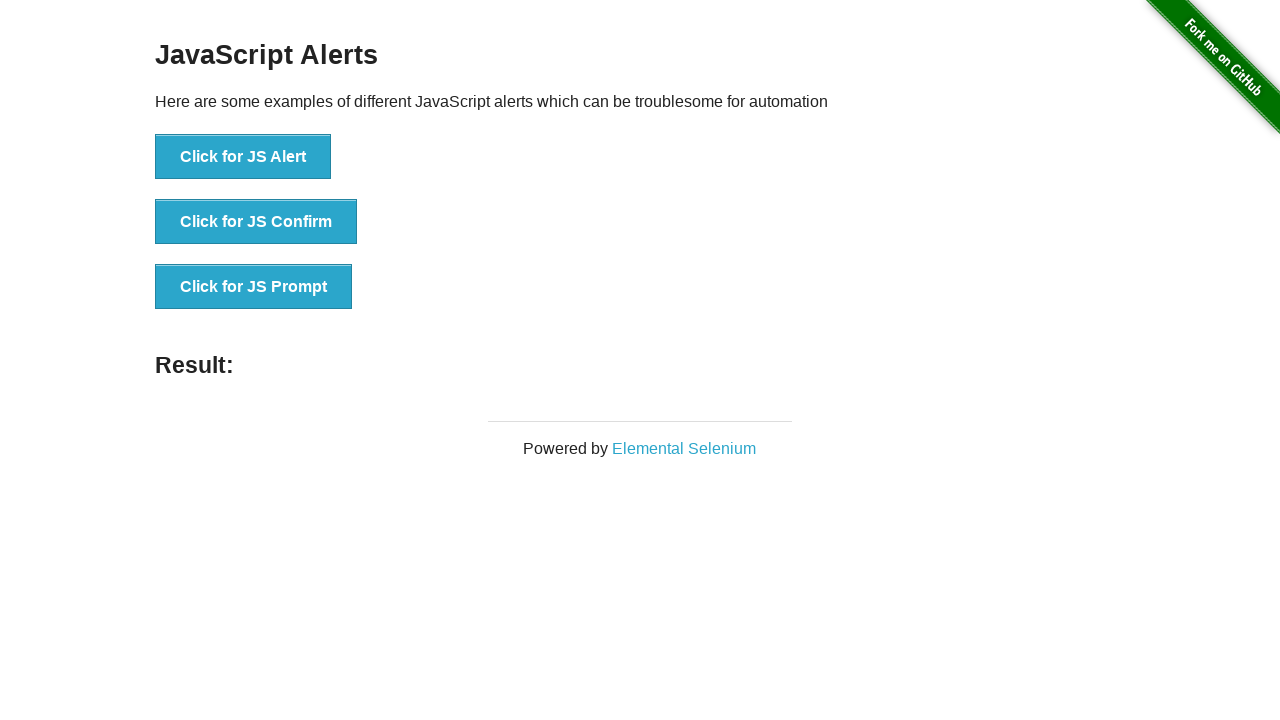

Clicked the 'Click for JS Alert' button to trigger JavaScript alert at (243, 157) on text='Click for JS Alert'
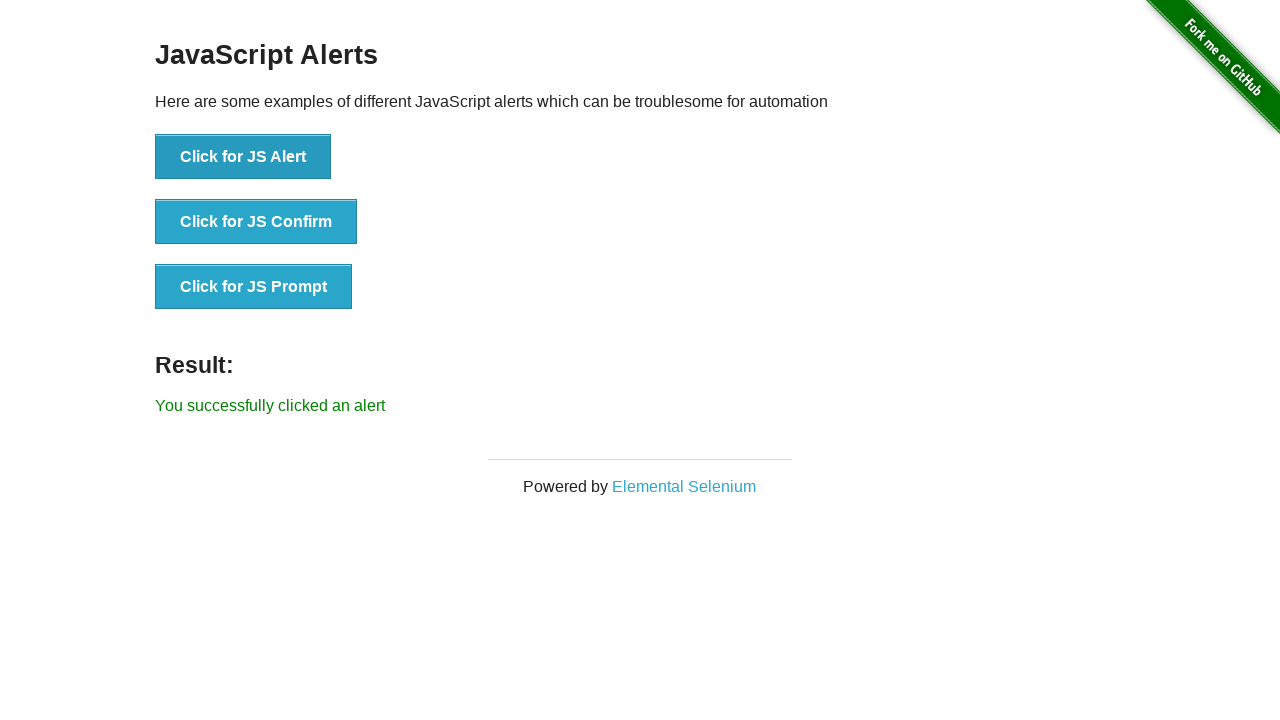

Set up dialog handler to accept the alert
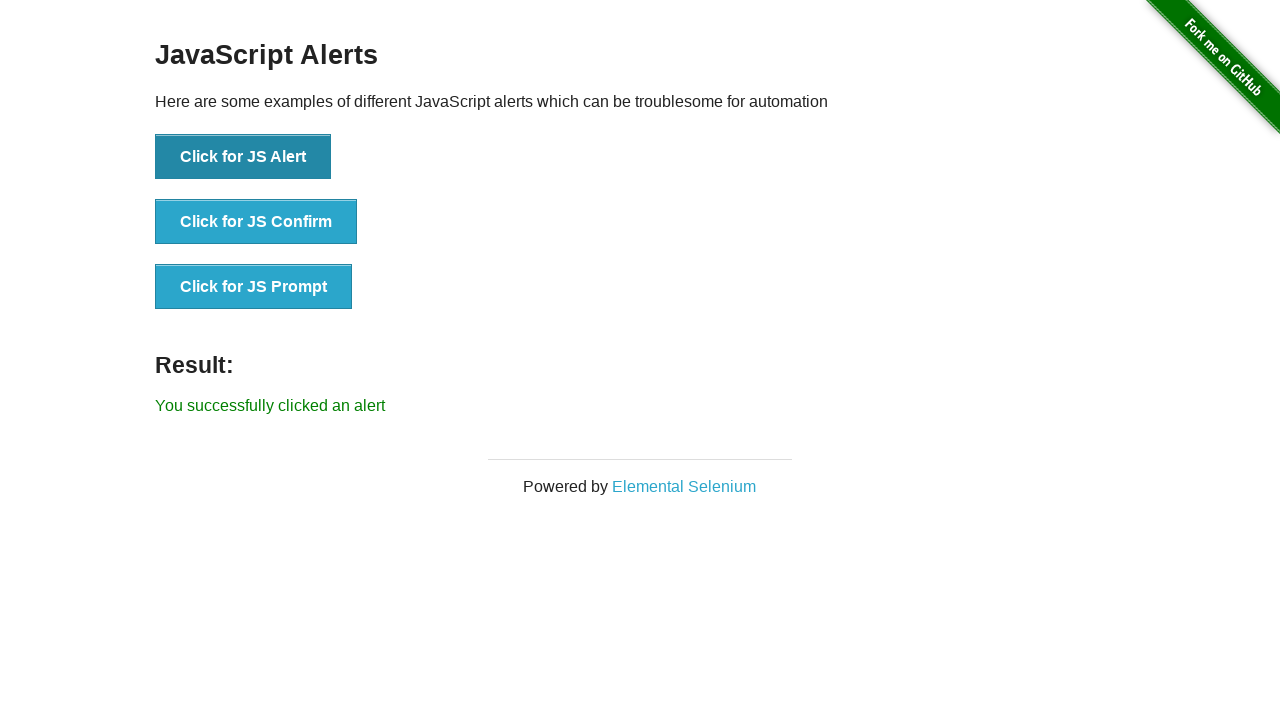

Located success message element
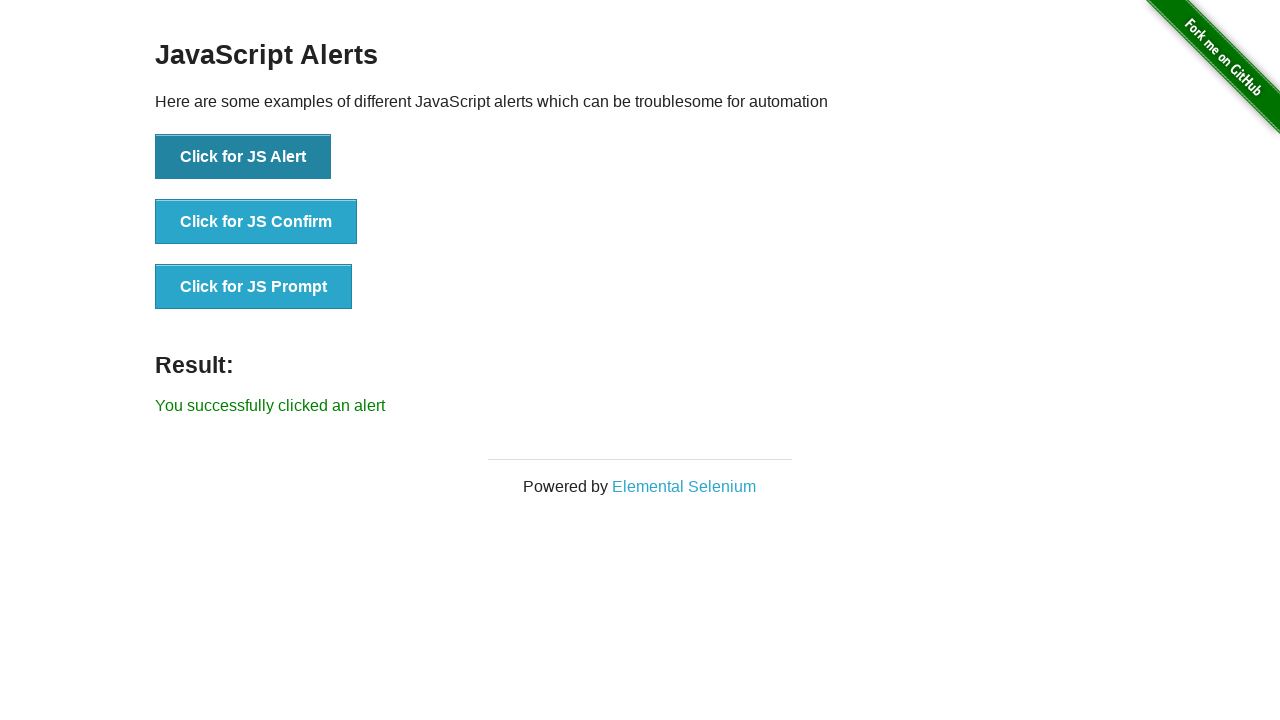

Verified success message is visible
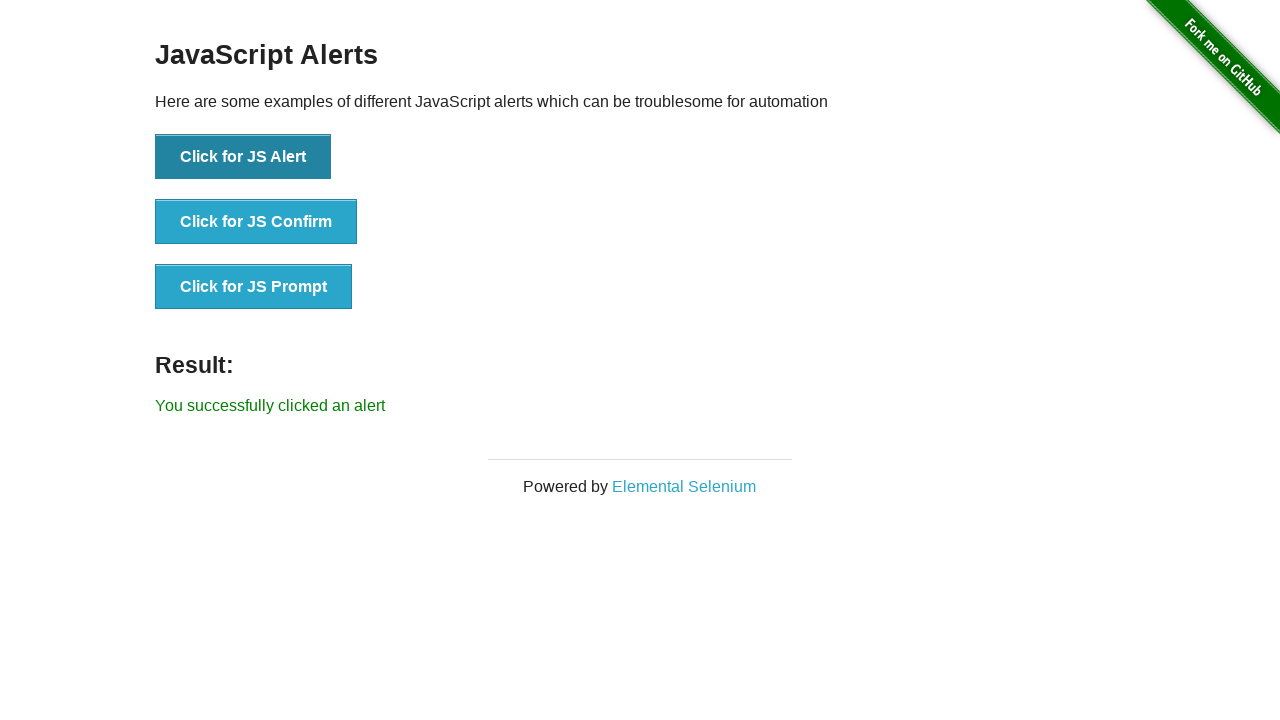

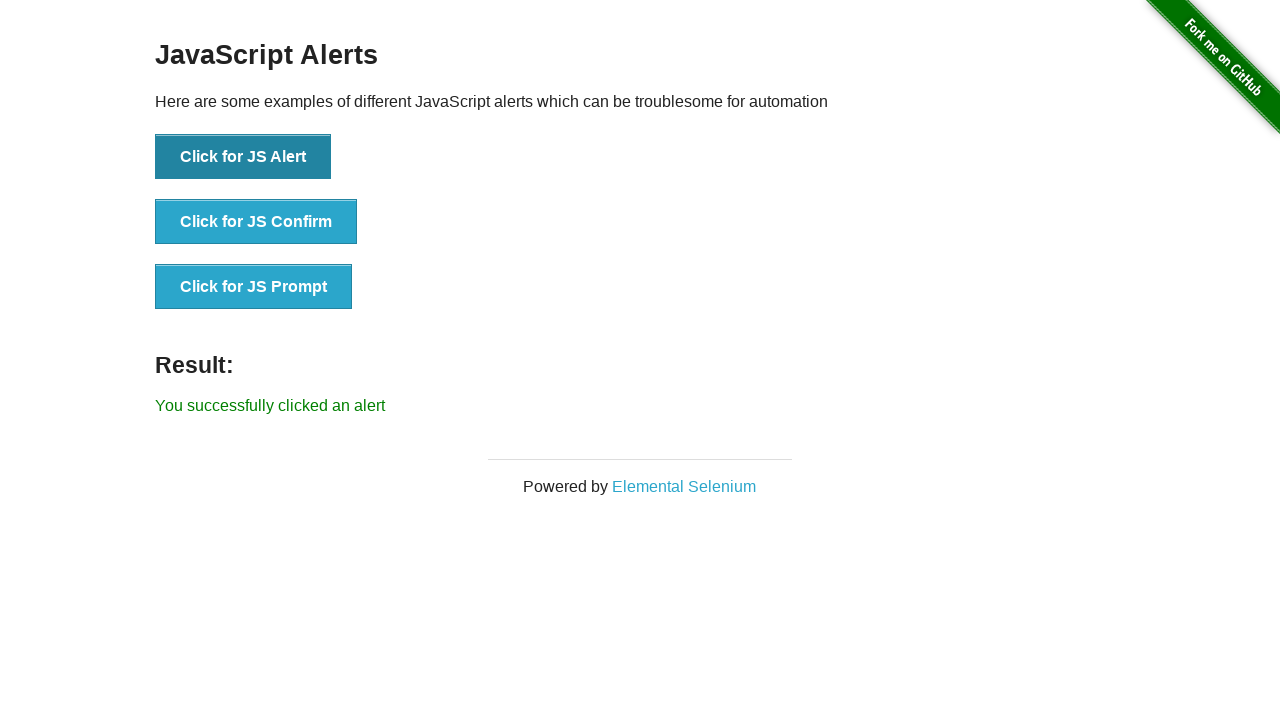